Tests checkbox selection and passenger count dropdown functionality by clicking the senior citizen discount checkbox, opening the passenger selection dropdown, incrementing adult count to 5, and verifying the selections.

Starting URL: https://rahulshettyacademy.com/dropdownsPractise/

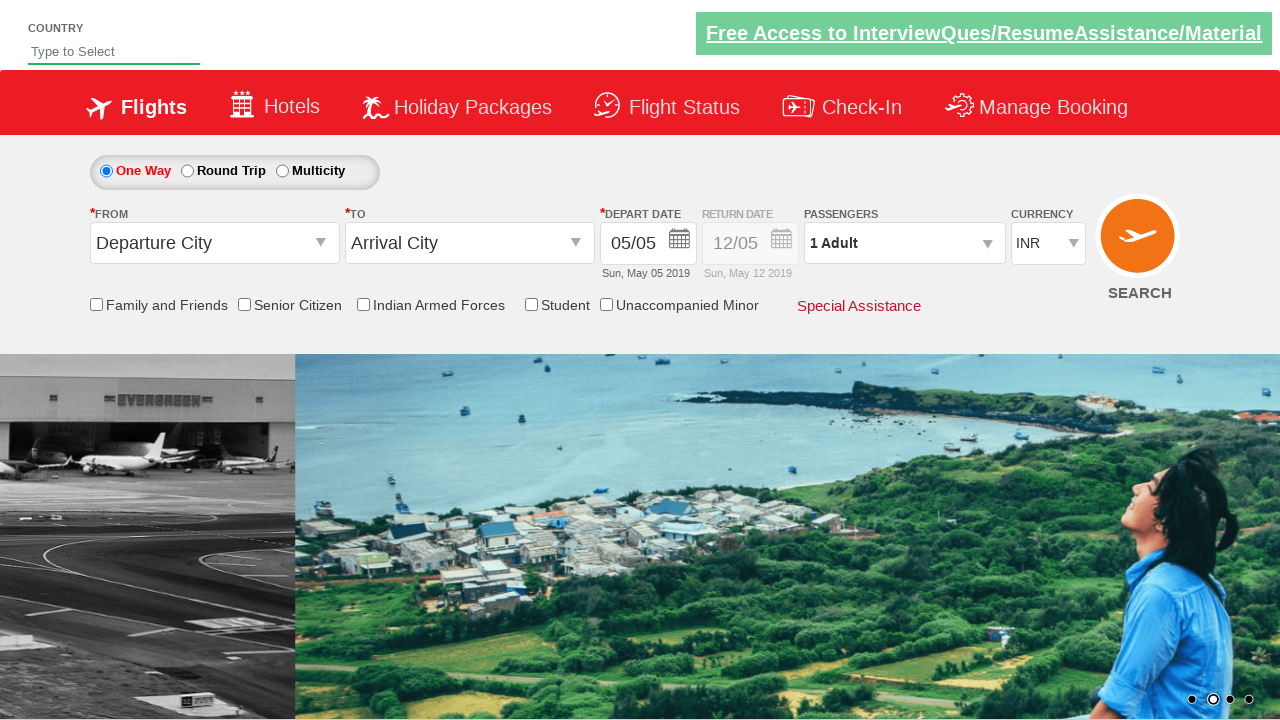

Verified senior citizen discount checkbox is not selected initially
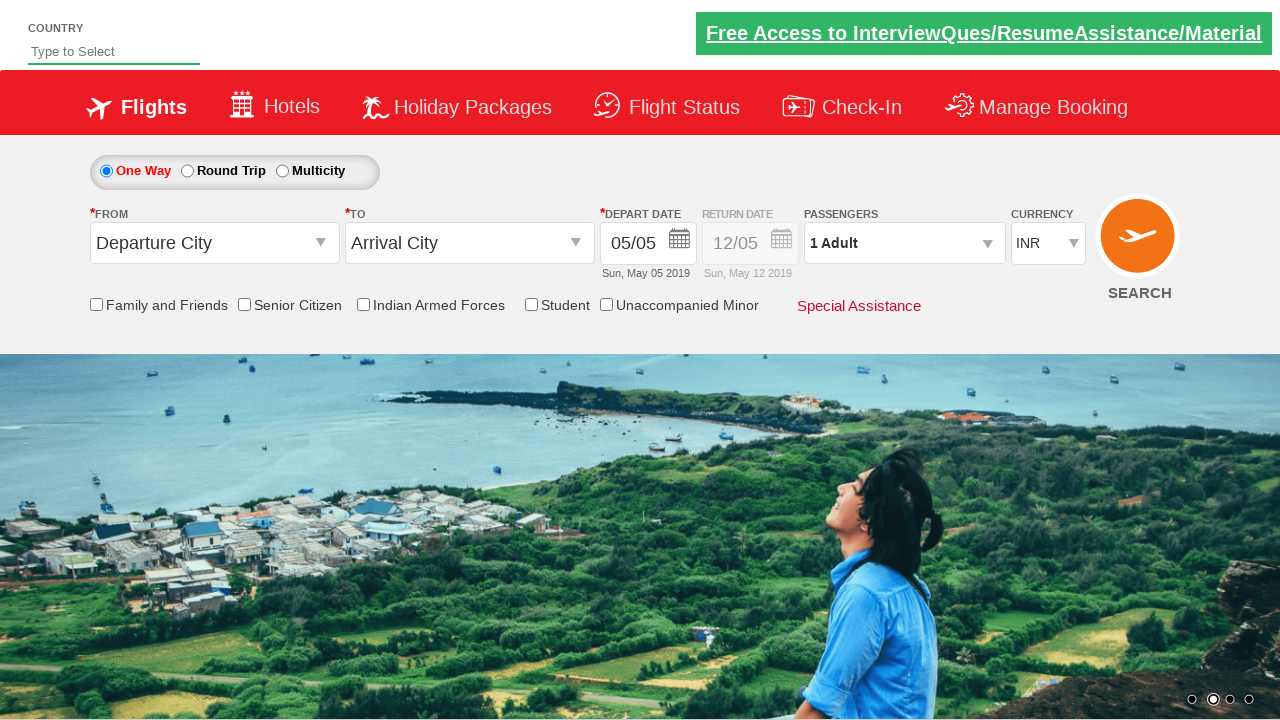

Clicked senior citizen discount checkbox at (244, 304) on input[id*='SeniorCitizenDiscount']
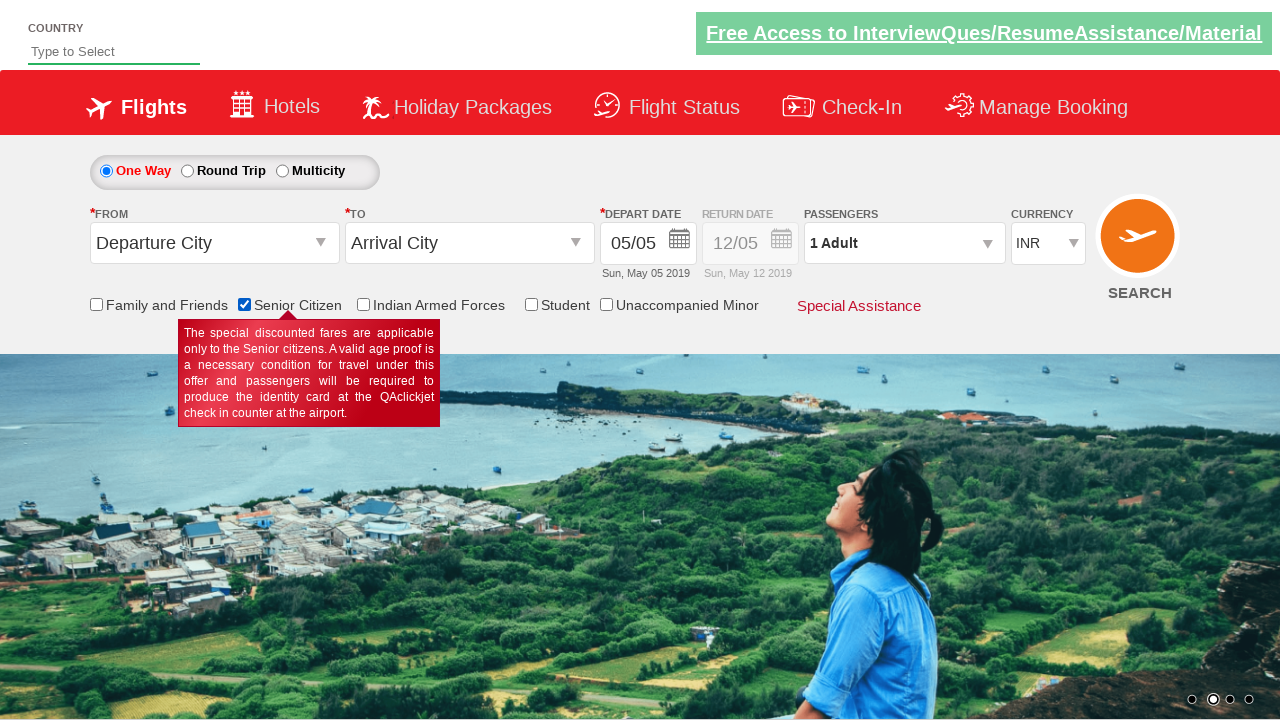

Verified senior citizen discount checkbox is now selected
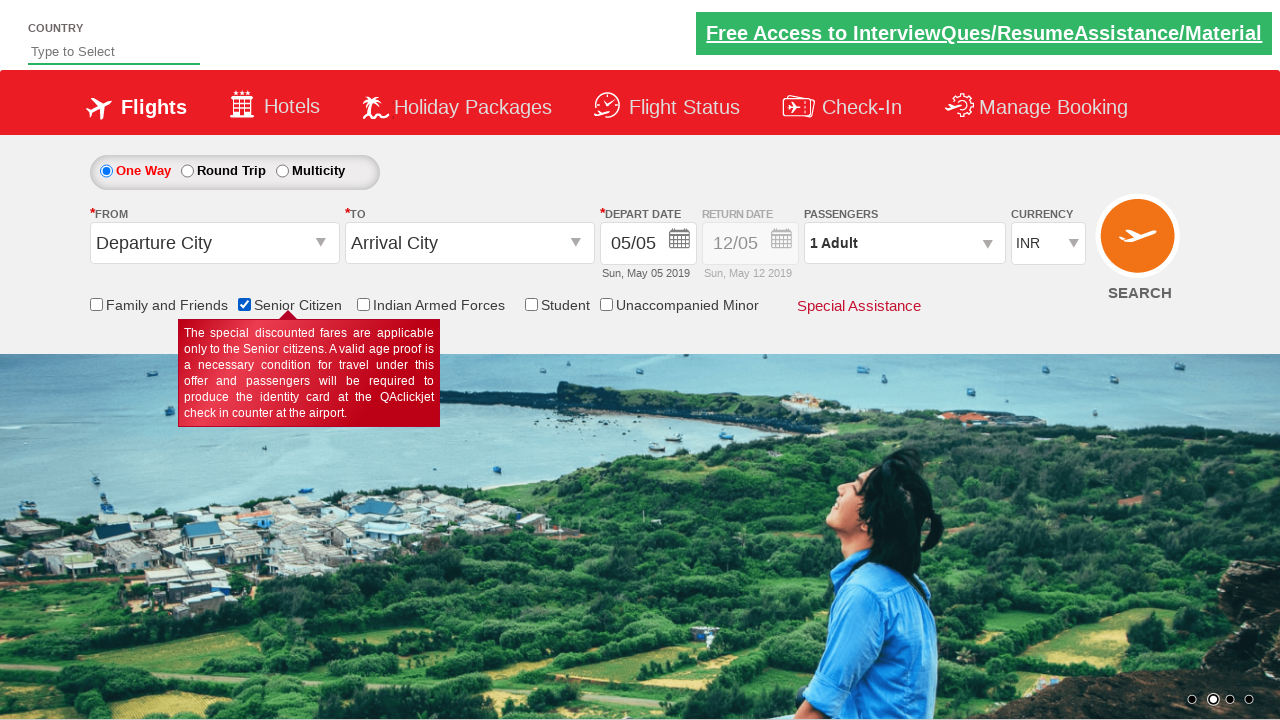

Clicked on passenger info dropdown to open it at (904, 243) on #divpaxinfo
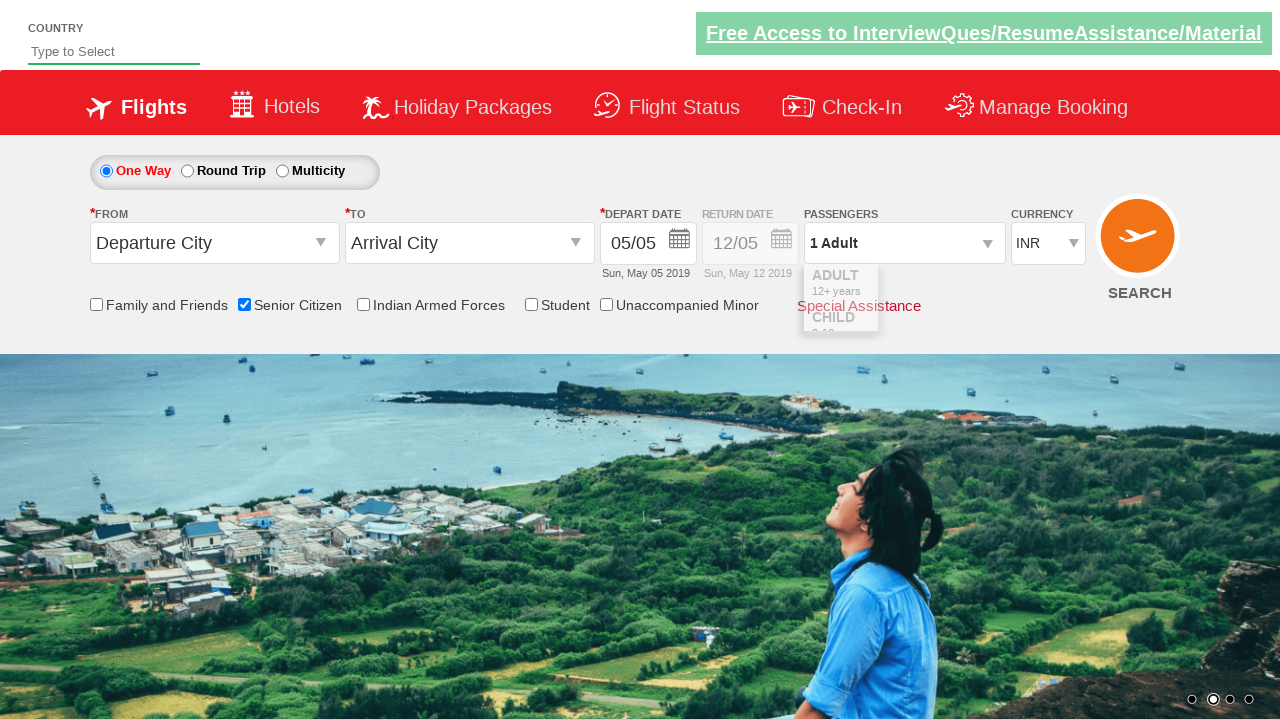

Waited for passenger info dropdown to open
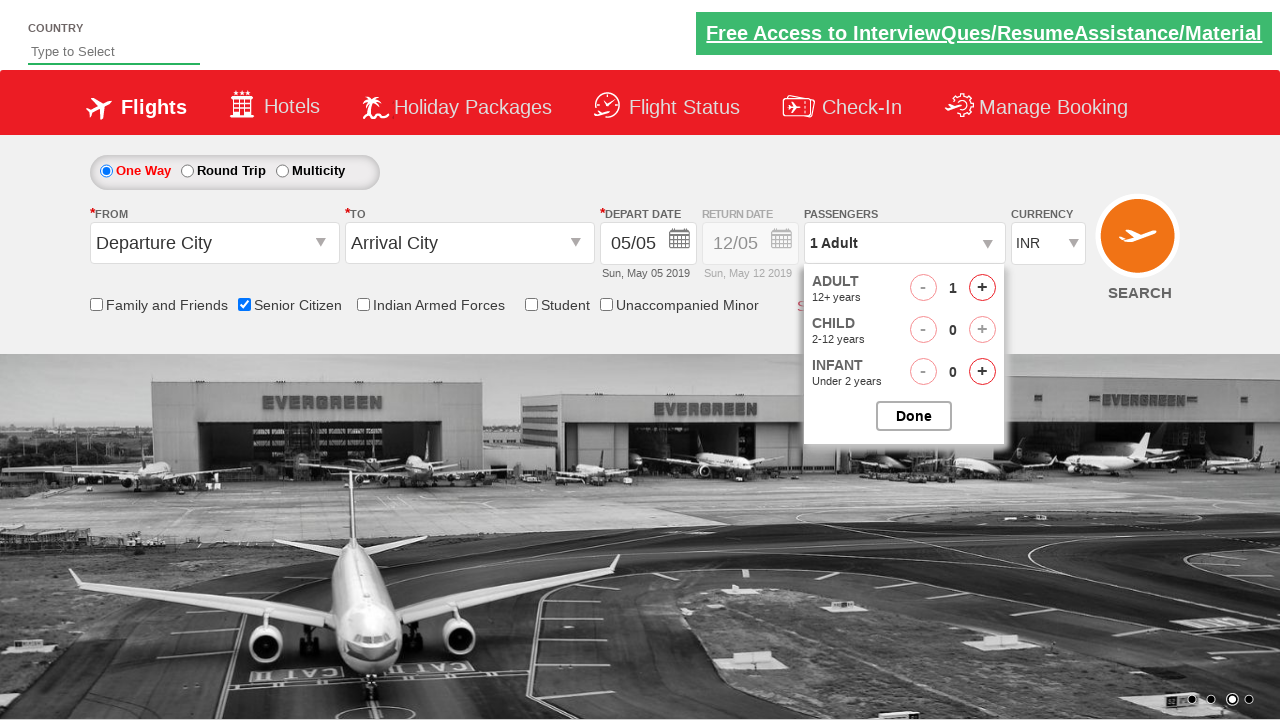

Clicked increment adult button (iteration 1/4) at (982, 288) on #hrefIncAdt
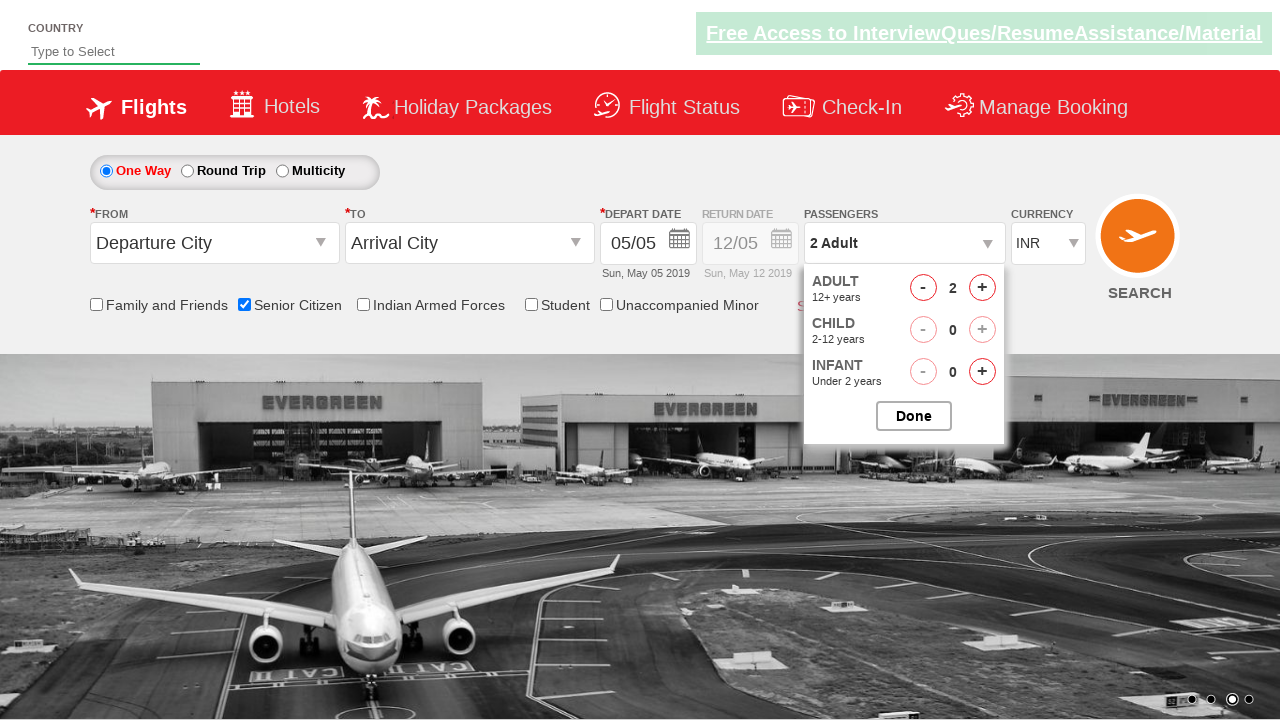

Clicked increment adult button (iteration 2/4) at (982, 288) on #hrefIncAdt
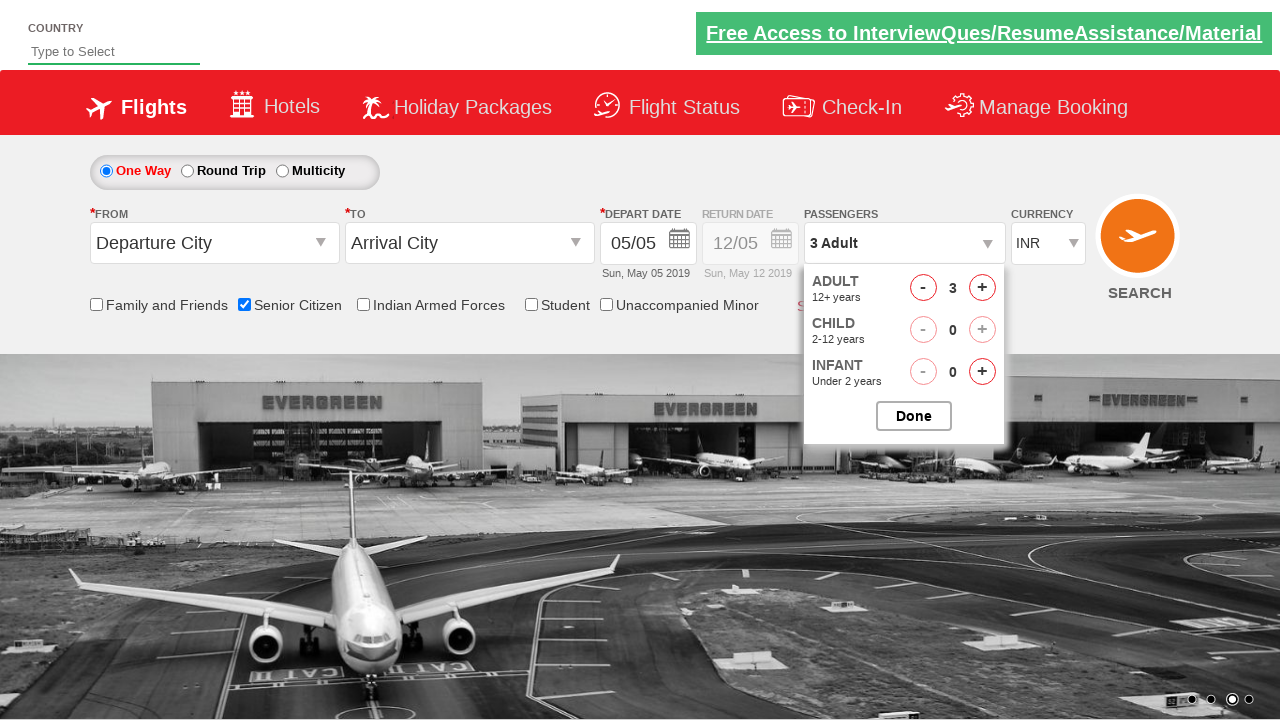

Clicked increment adult button (iteration 3/4) at (982, 288) on #hrefIncAdt
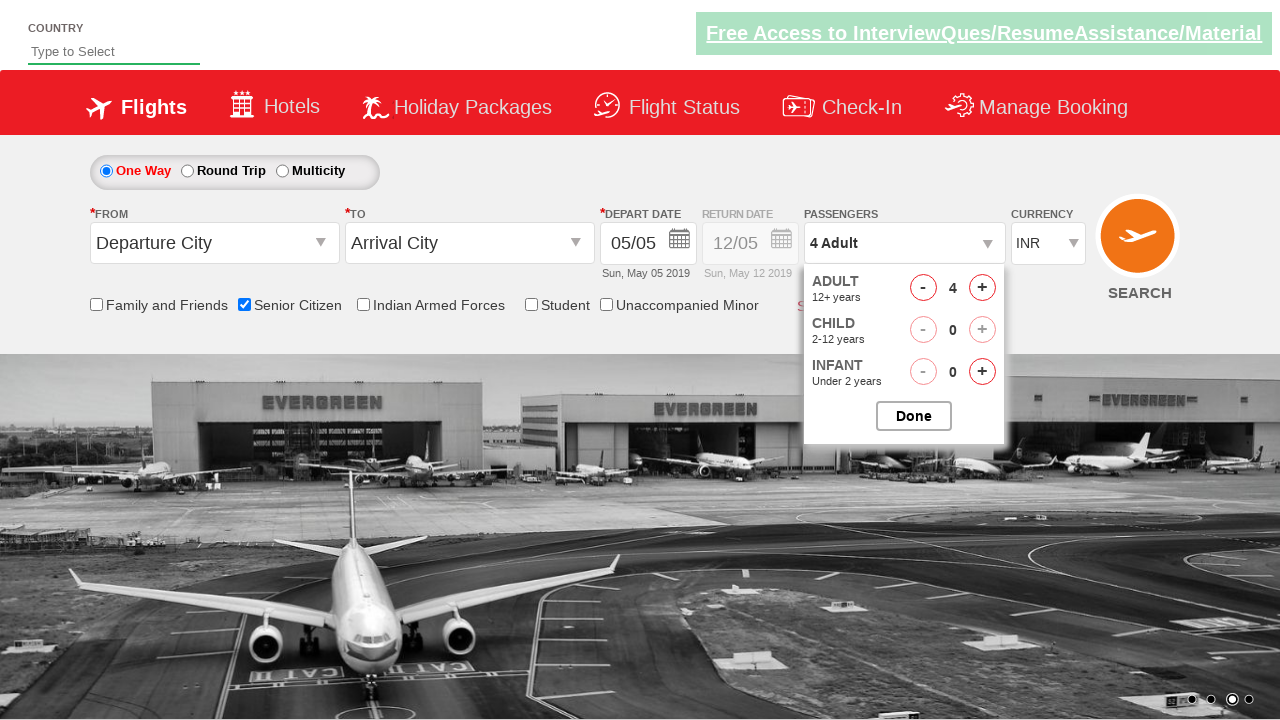

Clicked increment adult button (iteration 4/4) at (982, 288) on #hrefIncAdt
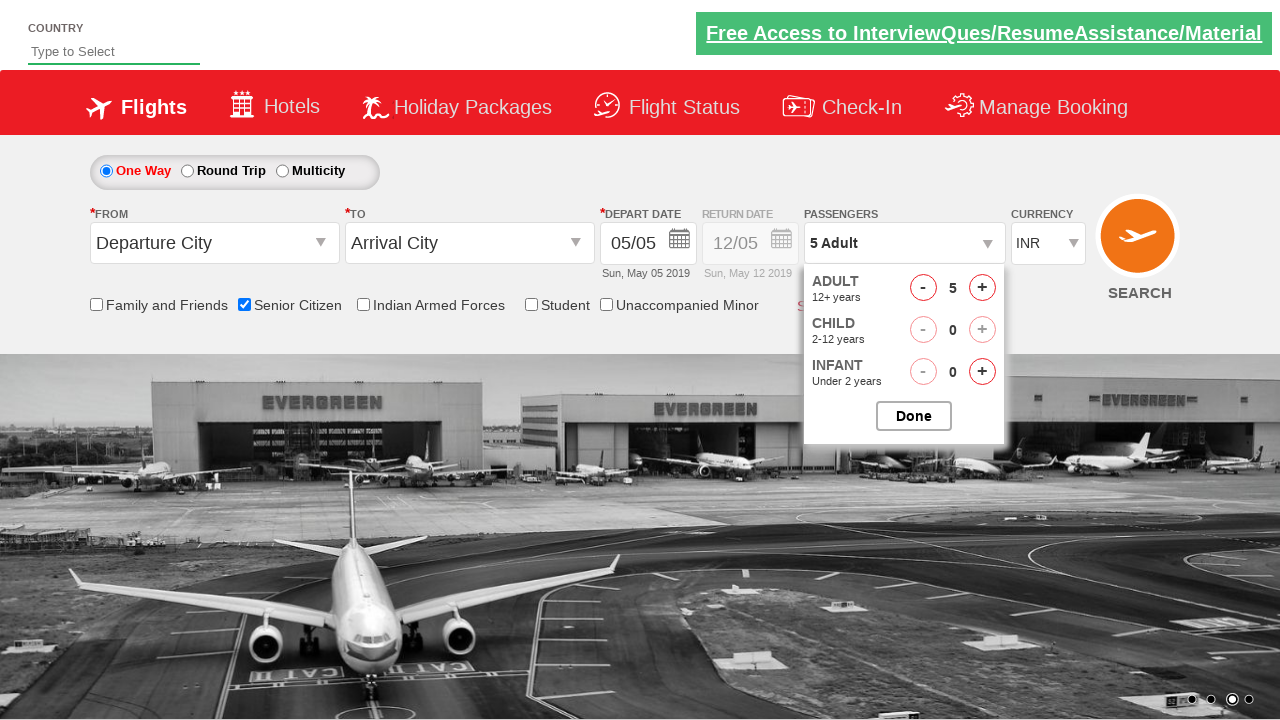

Closed the passenger options dropdown at (914, 416) on #btnclosepaxoption
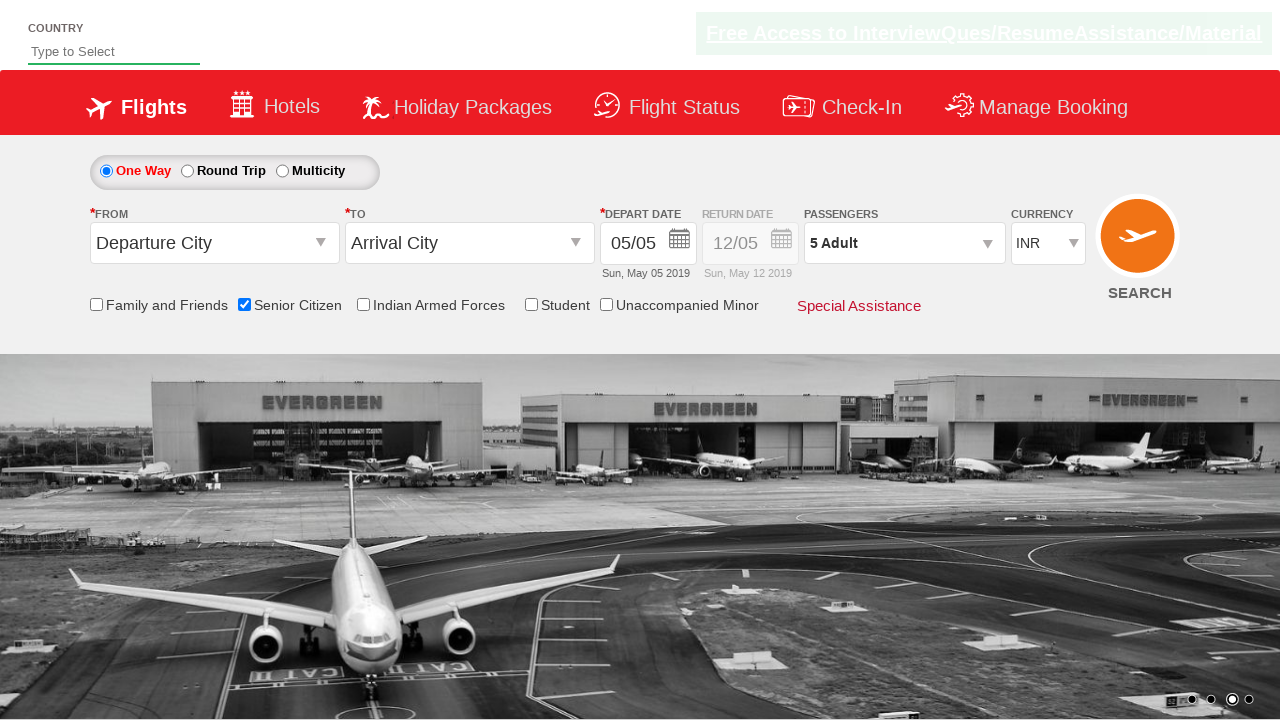

Verified passenger info displays '5 Adult'
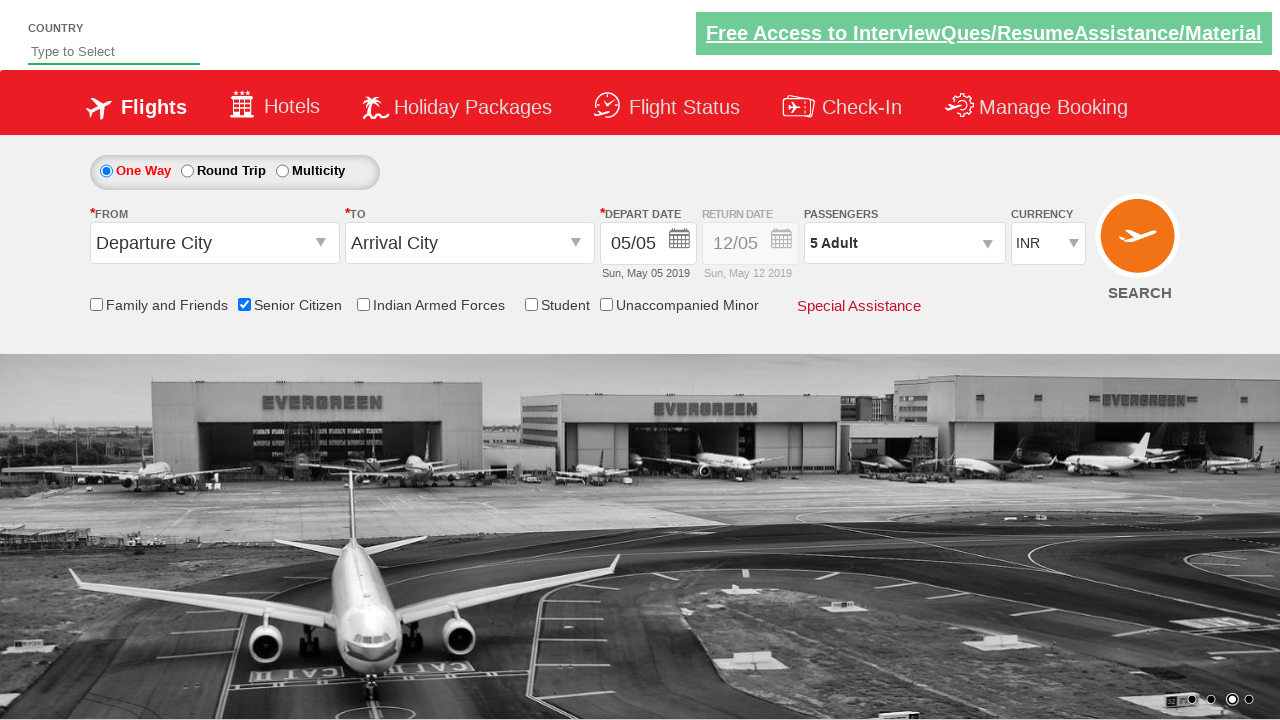

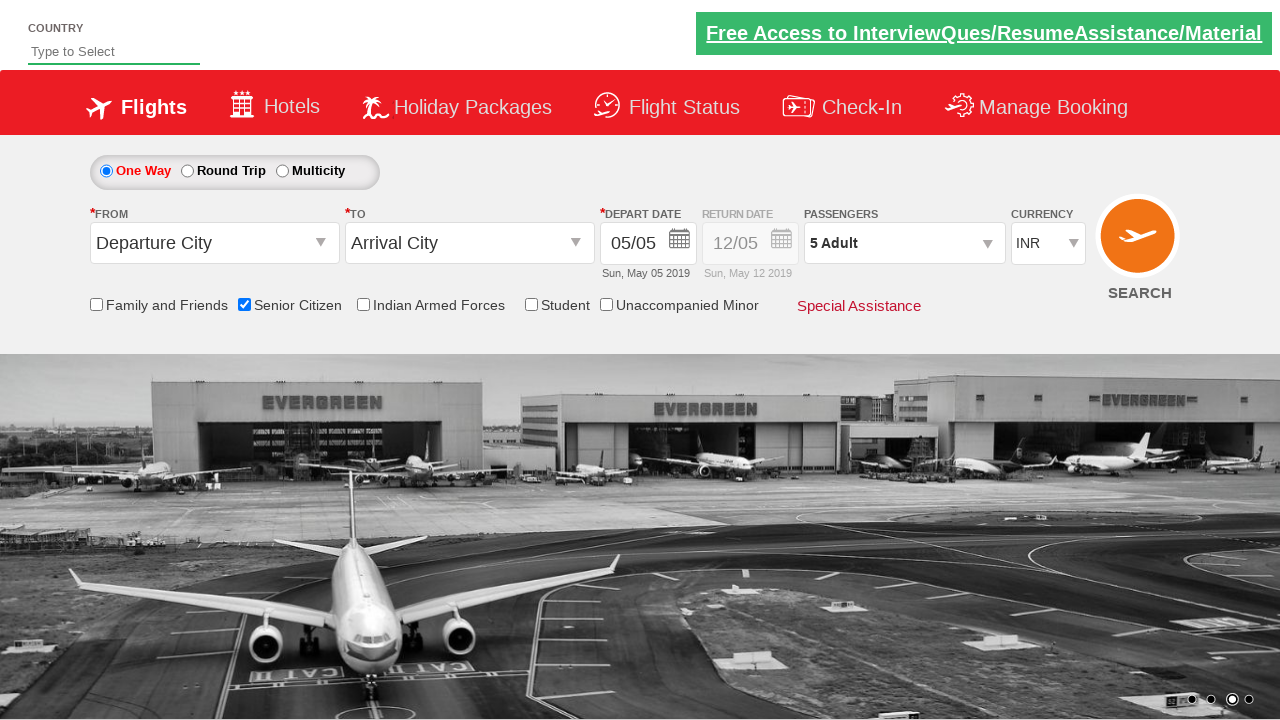